Tests that new todo items are appended to the bottom of the list by creating 3 items and verifying the count

Starting URL: https://demo.playwright.dev/todomvc

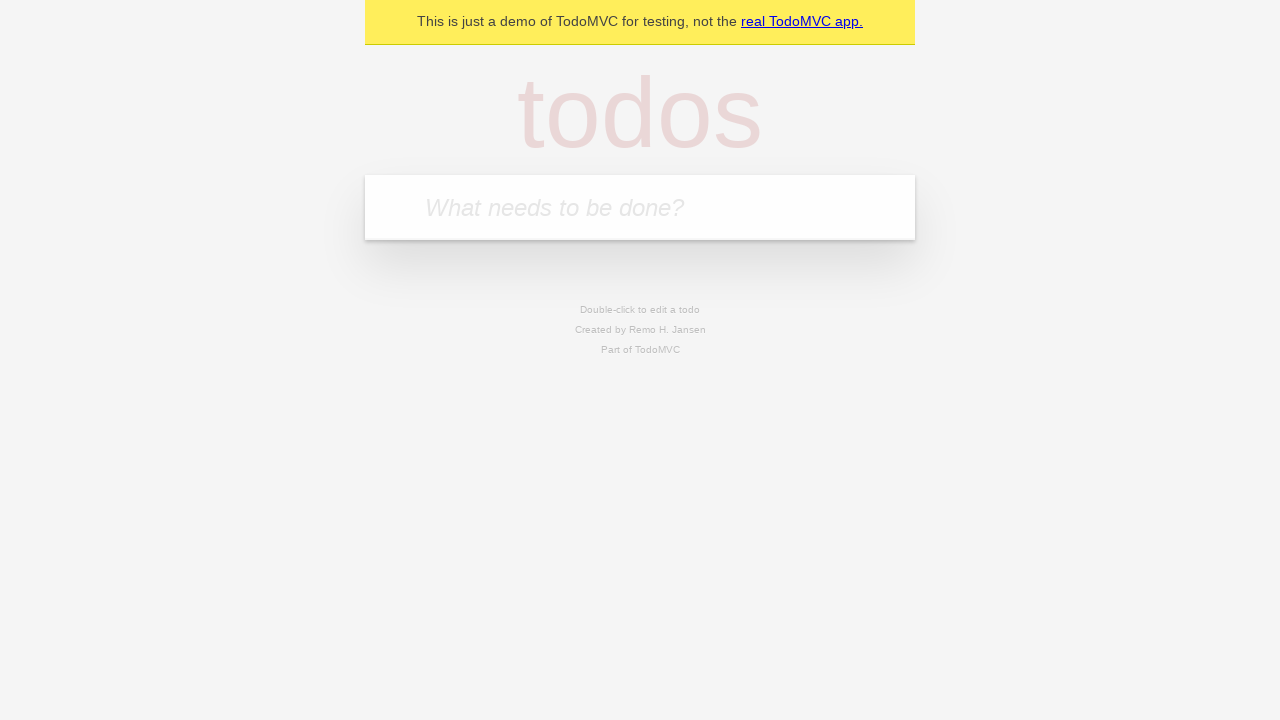

Filled todo input field with 'teach' on internal:attr=[placeholder="What needs to be done?"i]
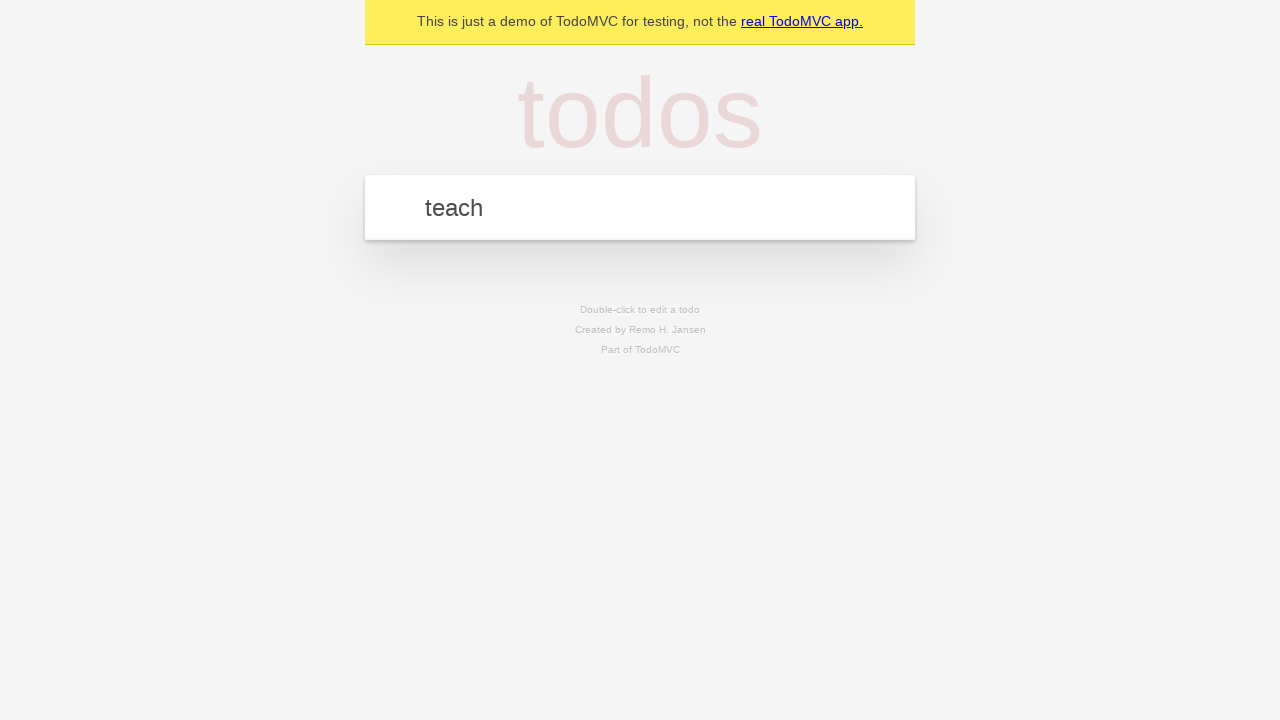

Pressed Enter to create todo item 'teach' on internal:attr=[placeholder="What needs to be done?"i]
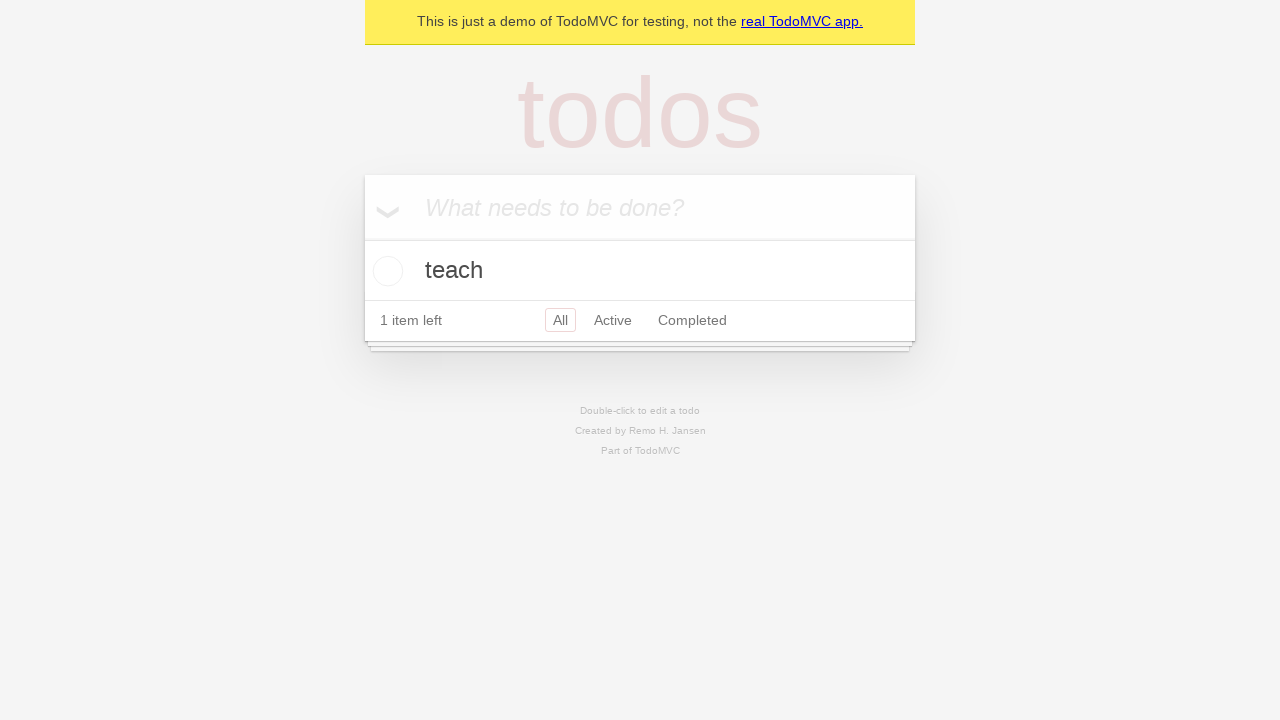

Filled todo input field with 'study' on internal:attr=[placeholder="What needs to be done?"i]
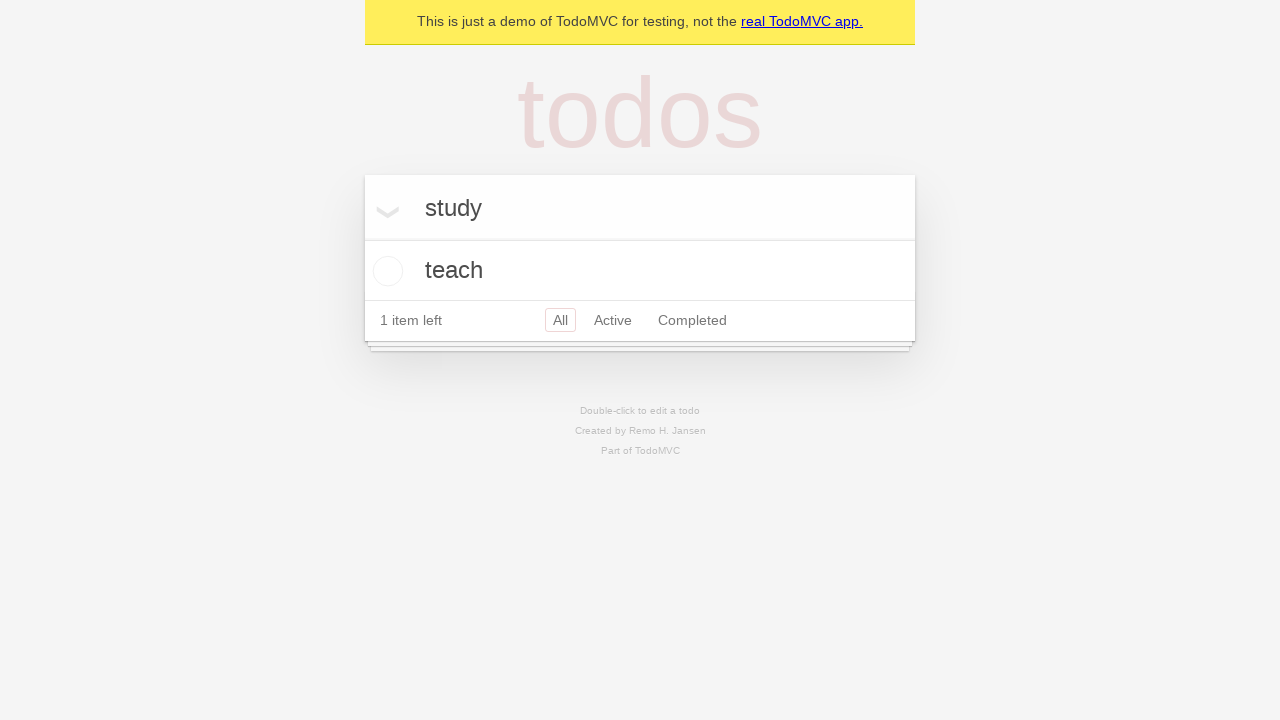

Pressed Enter to create todo item 'study' on internal:attr=[placeholder="What needs to be done?"i]
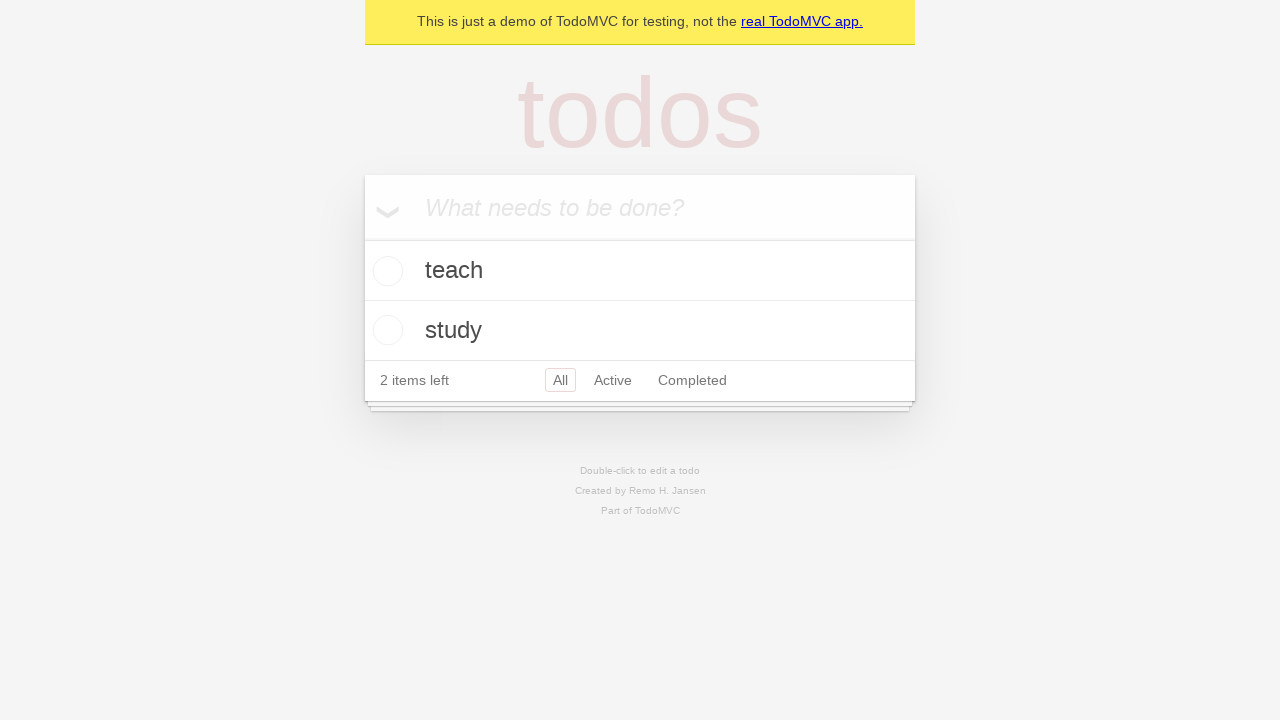

Filled todo input field with 'repeat' on internal:attr=[placeholder="What needs to be done?"i]
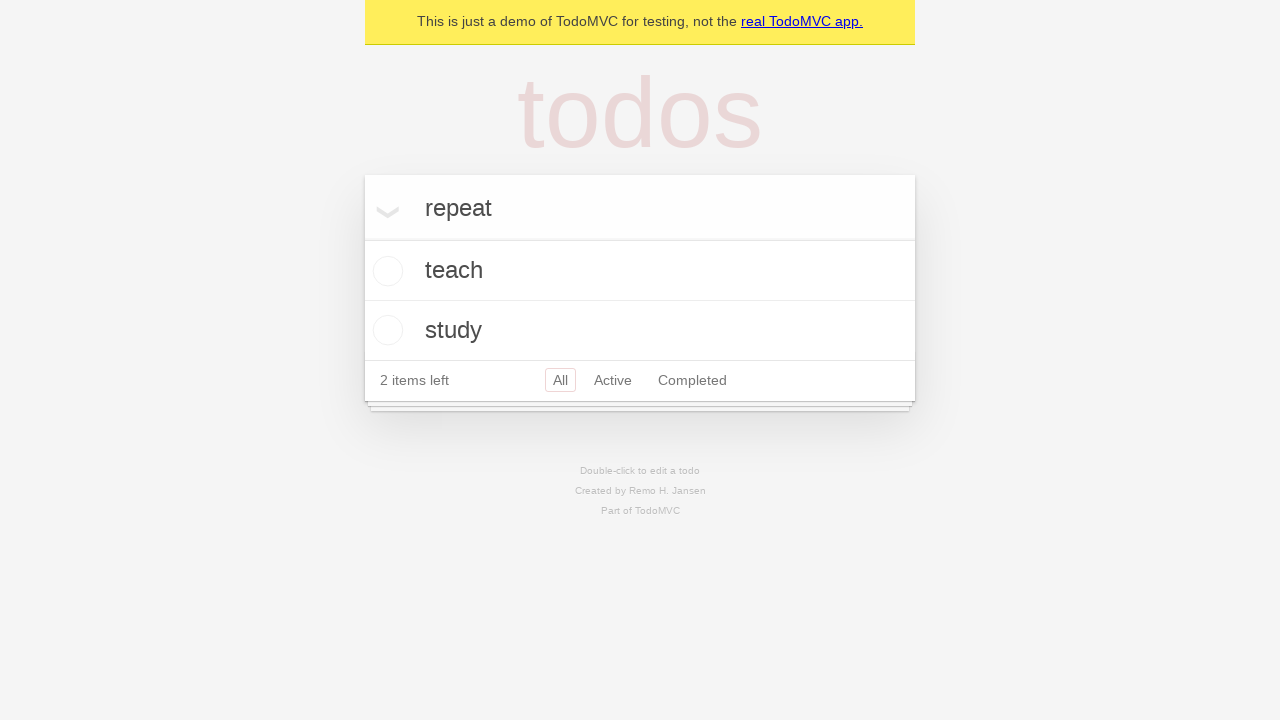

Pressed Enter to create todo item 'repeat' on internal:attr=[placeholder="What needs to be done?"i]
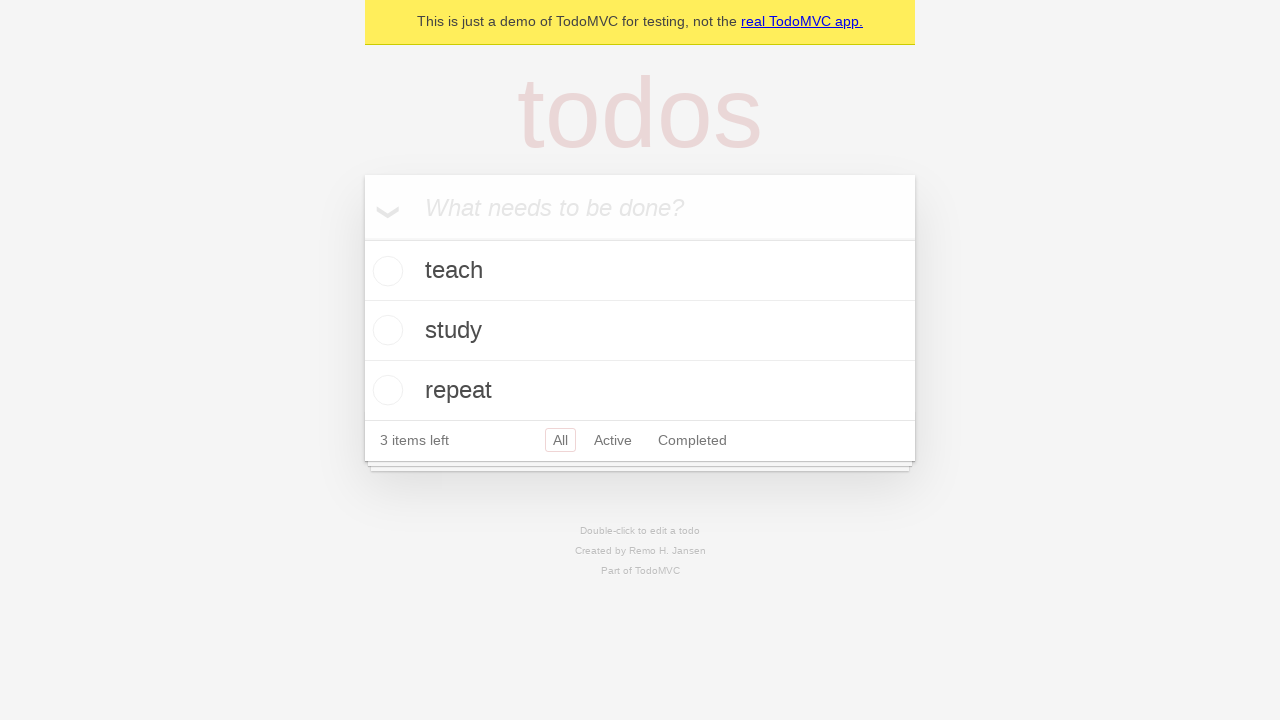

Waited for todo count element to appear
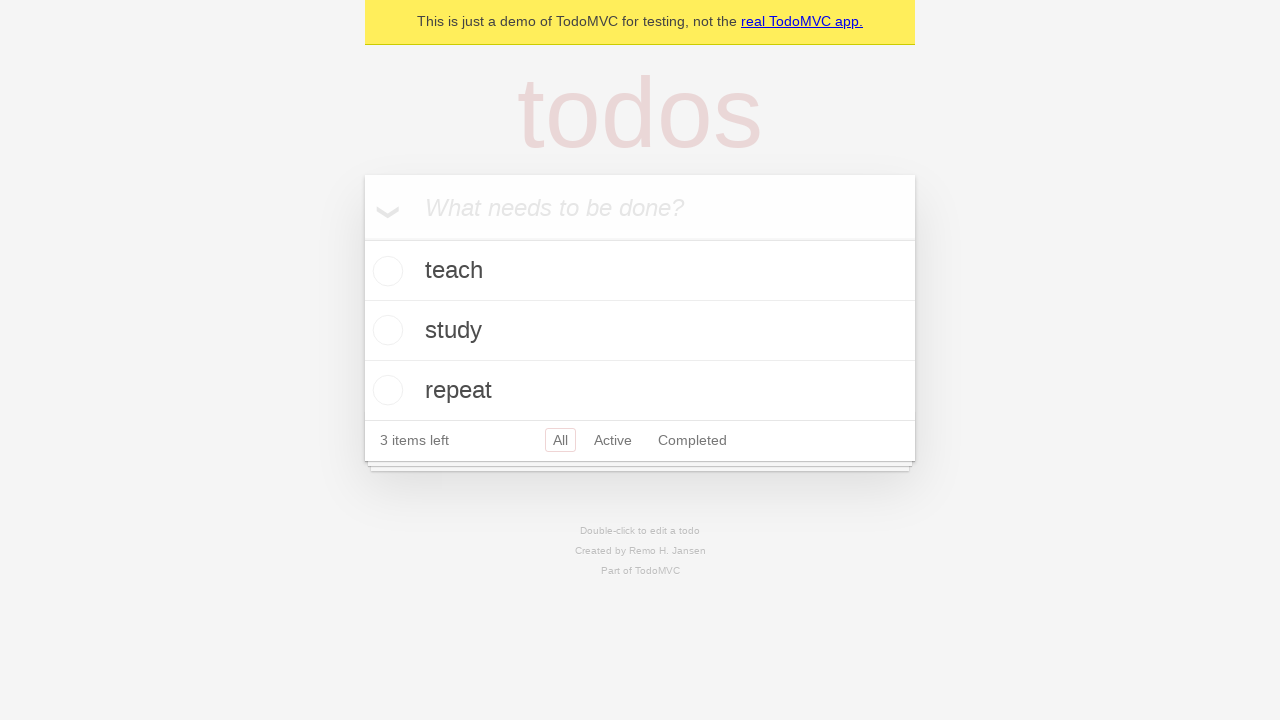

Verified that '3 items left' text is displayed
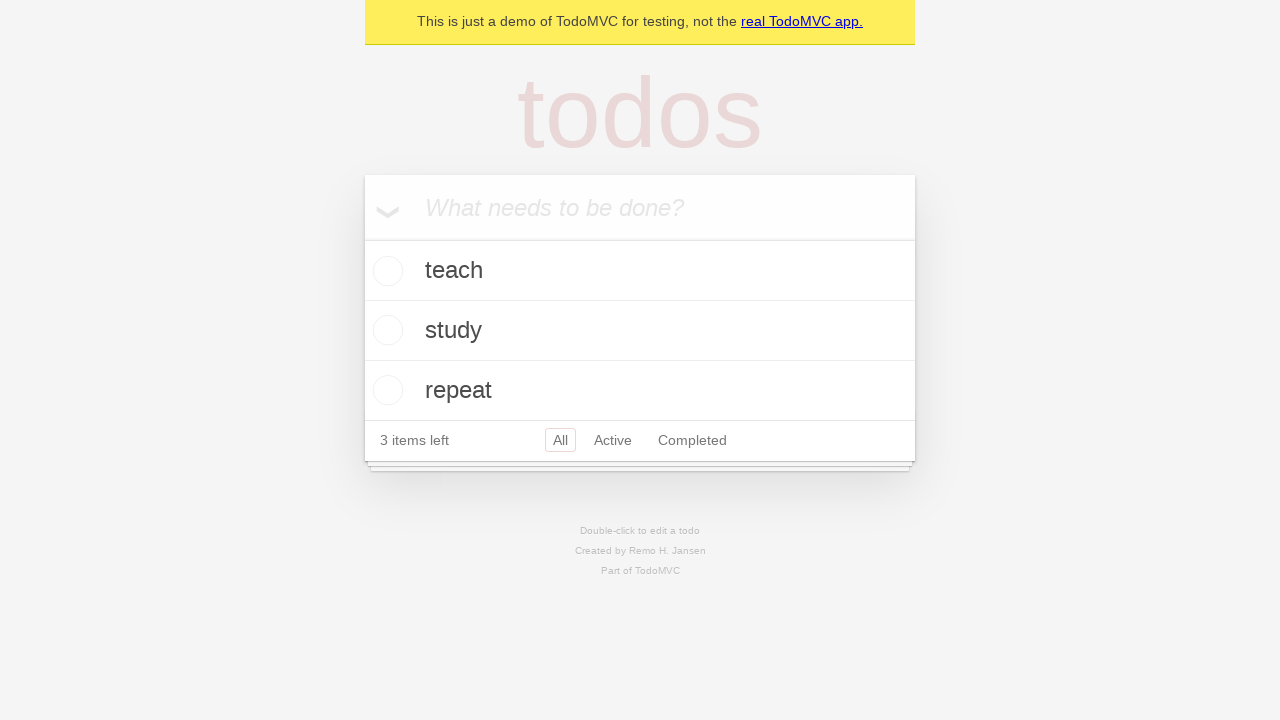

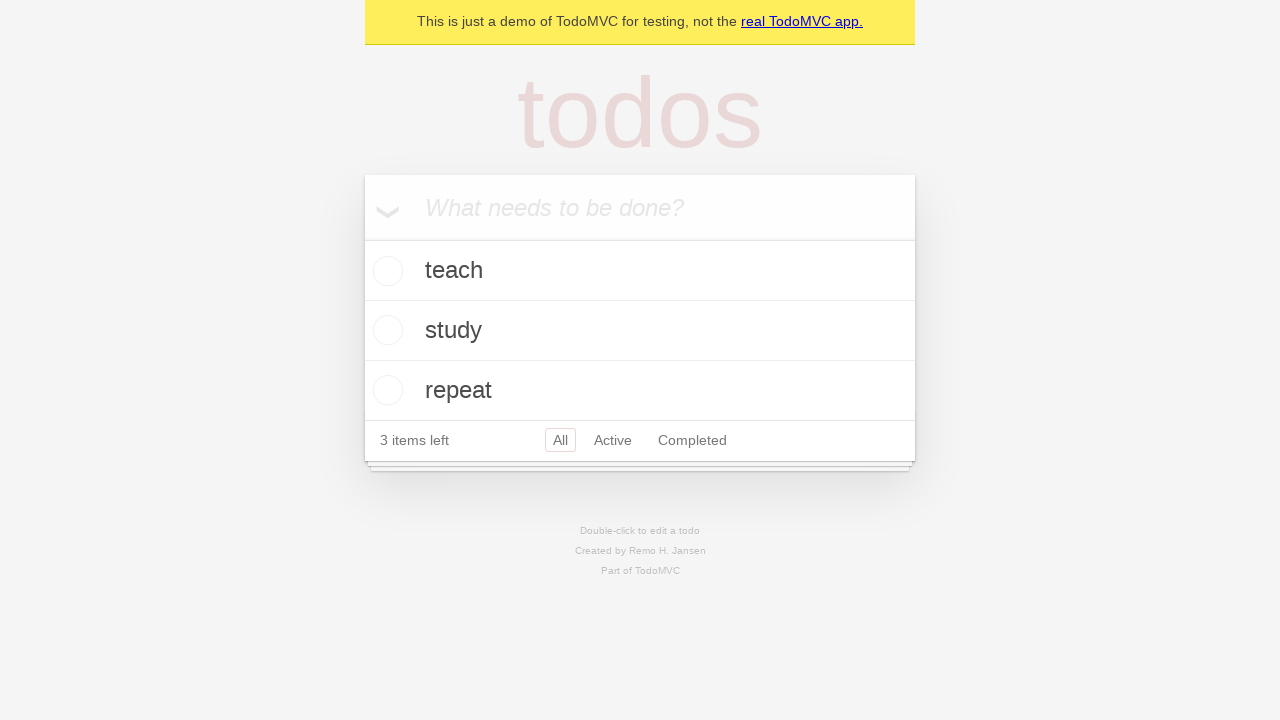